Opens the Radio Button page and tests selecting different radio button options (Yes and Impressive)

Starting URL: https://demoqa.com/elements

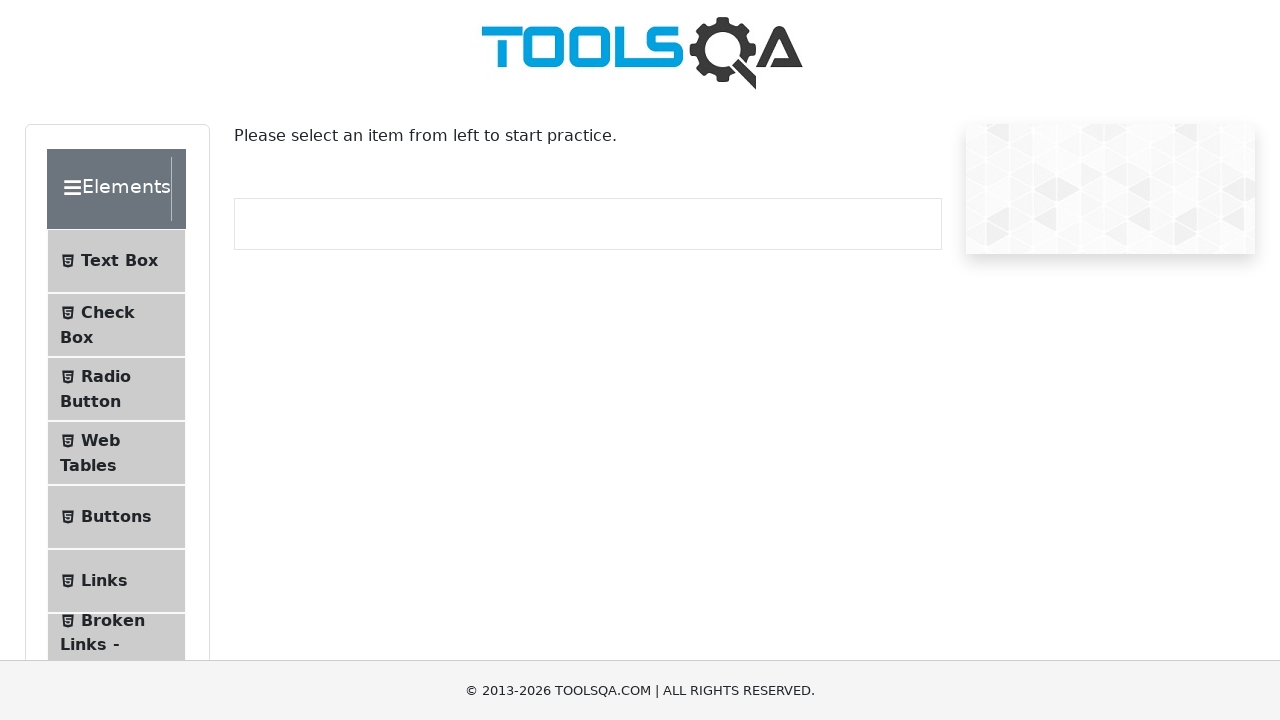

Clicked on Radio Button menu item at (116, 389) on #item-2
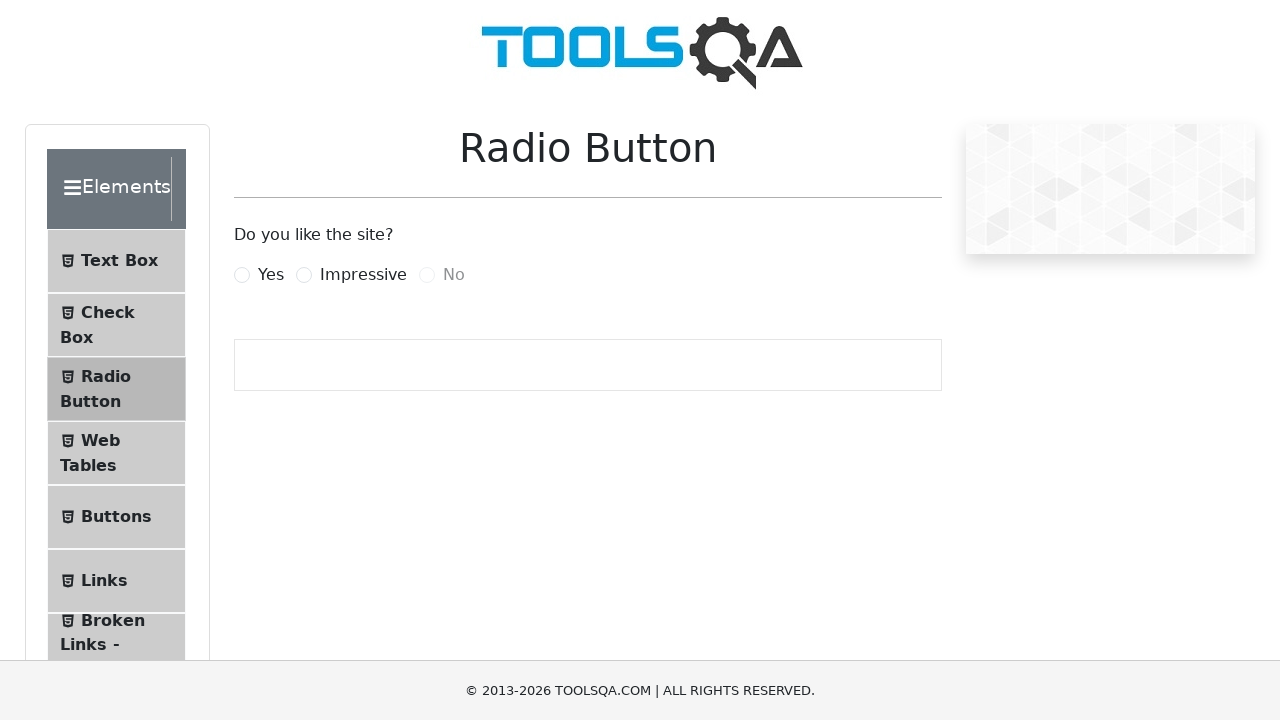

Radio Button page loaded successfully
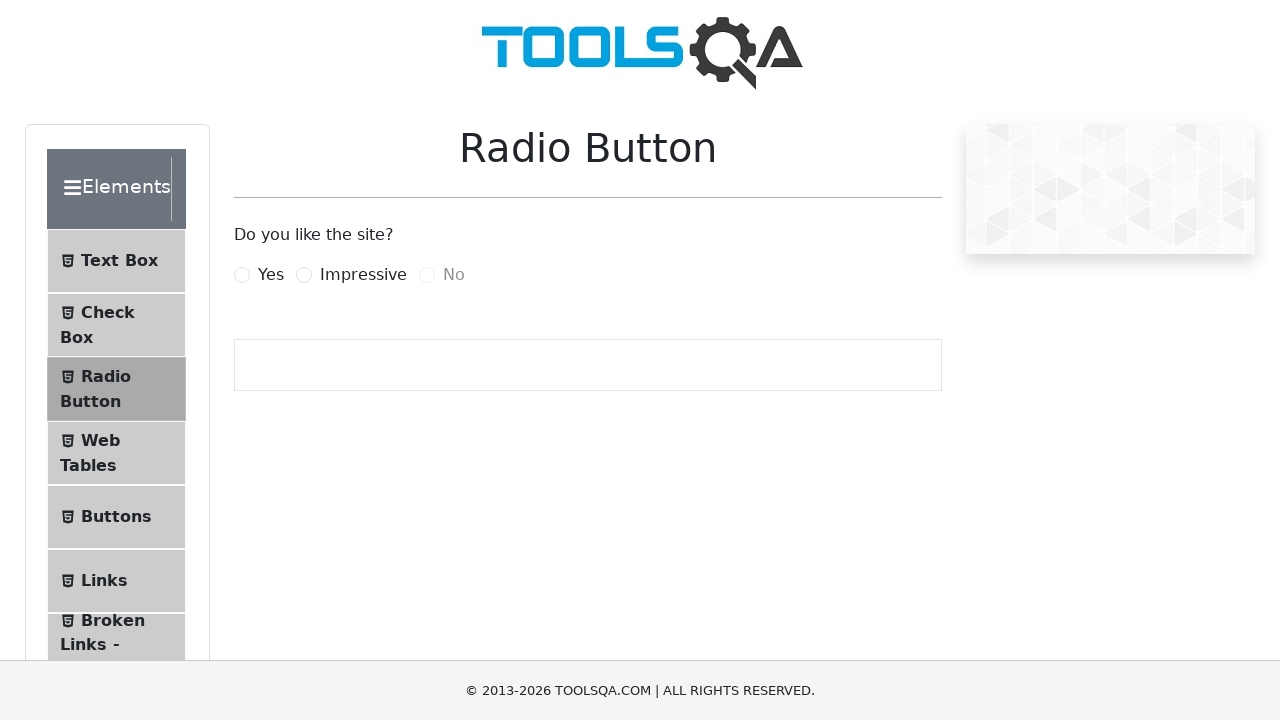

Selected 'Yes' radio button at (271, 275) on xpath=//label[contains(., "Yes")]
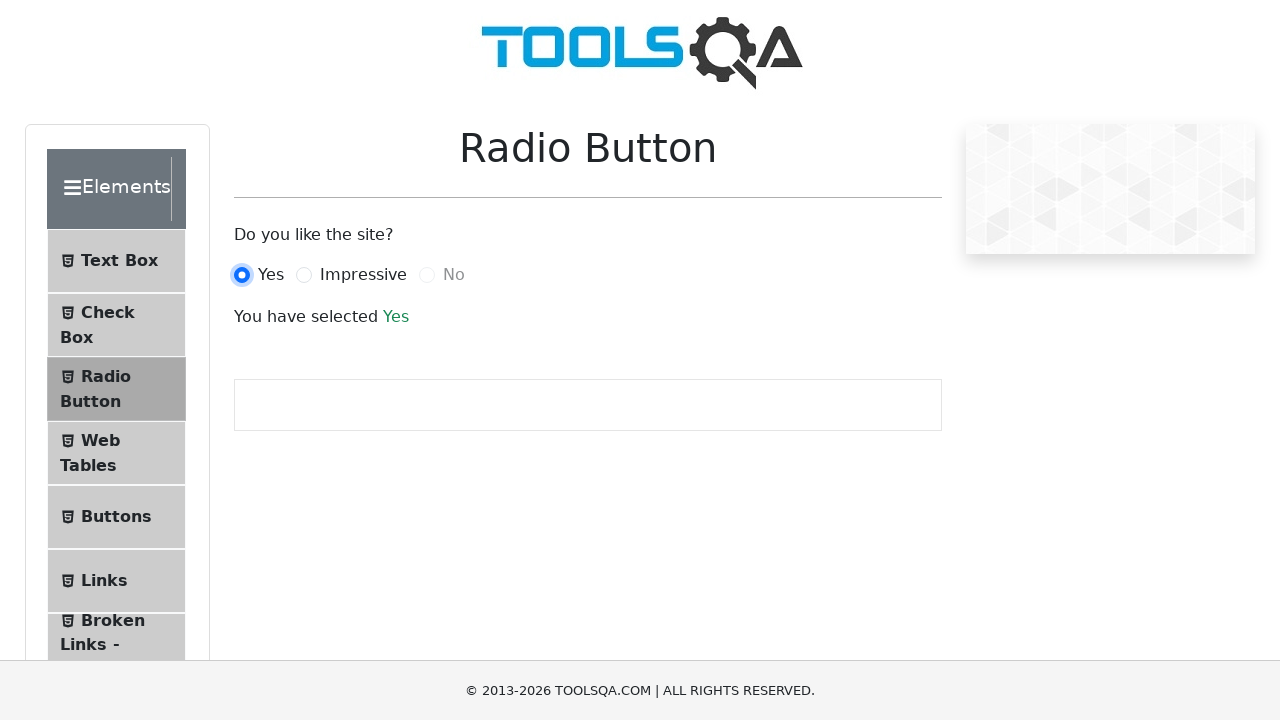

Success message appeared after selecting 'Yes'
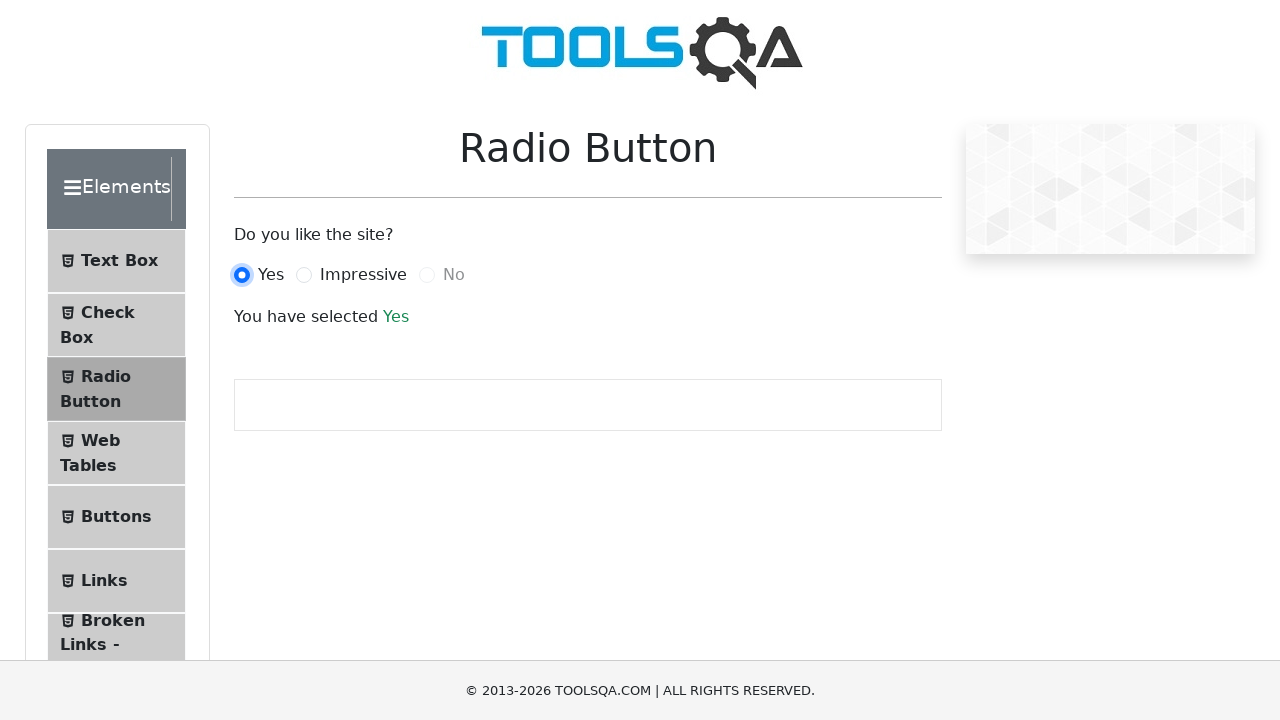

Selected 'Impressive' radio button at (363, 275) on xpath=//label[@for="impressiveRadio"]
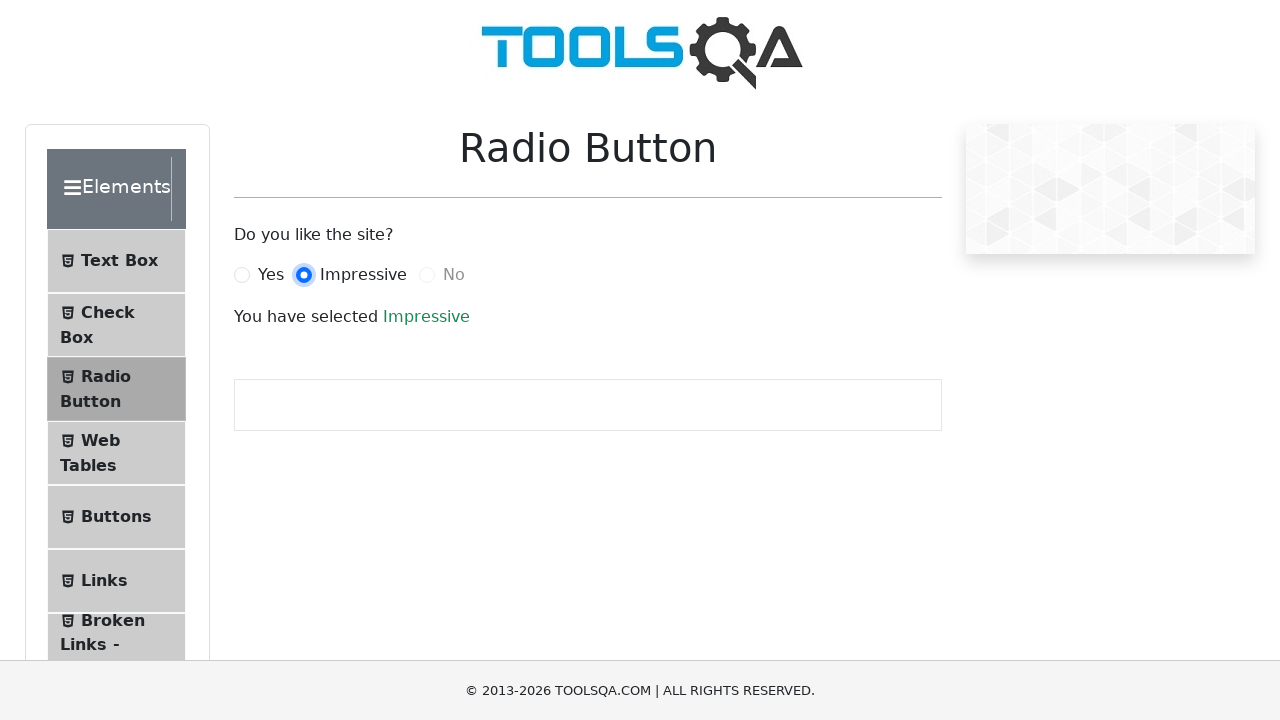

Success message updated after selecting 'Impressive'
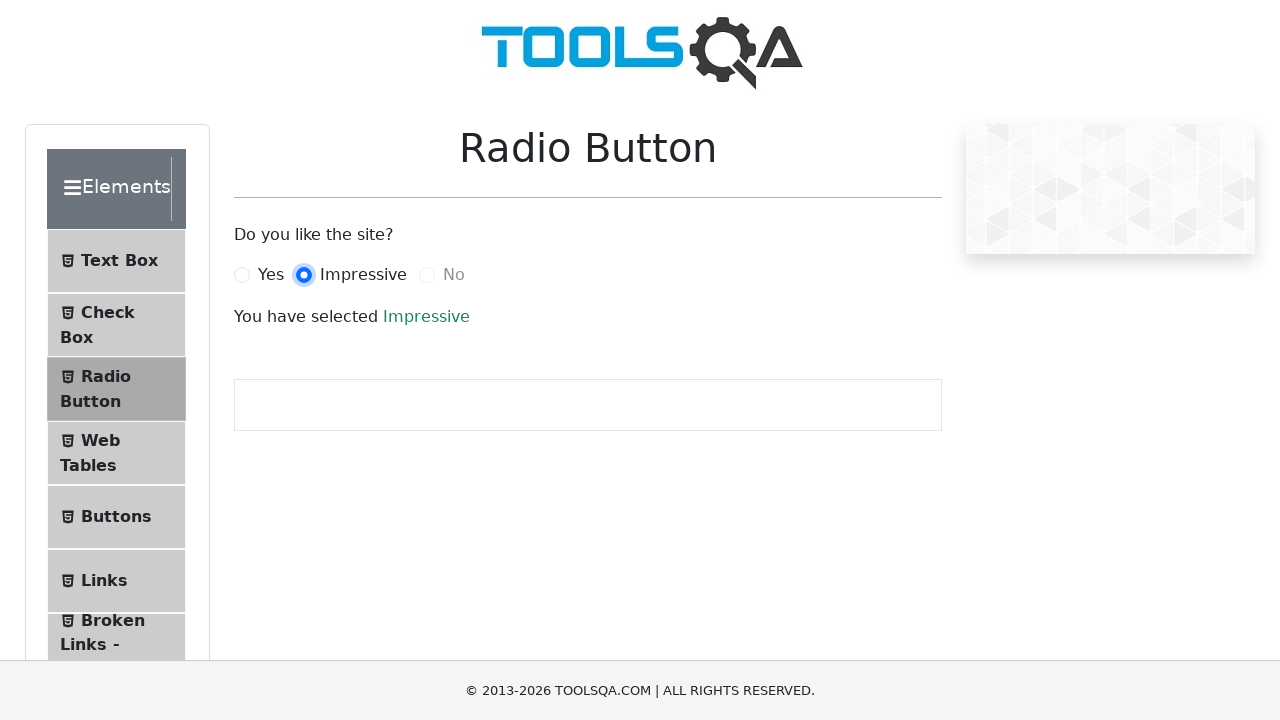

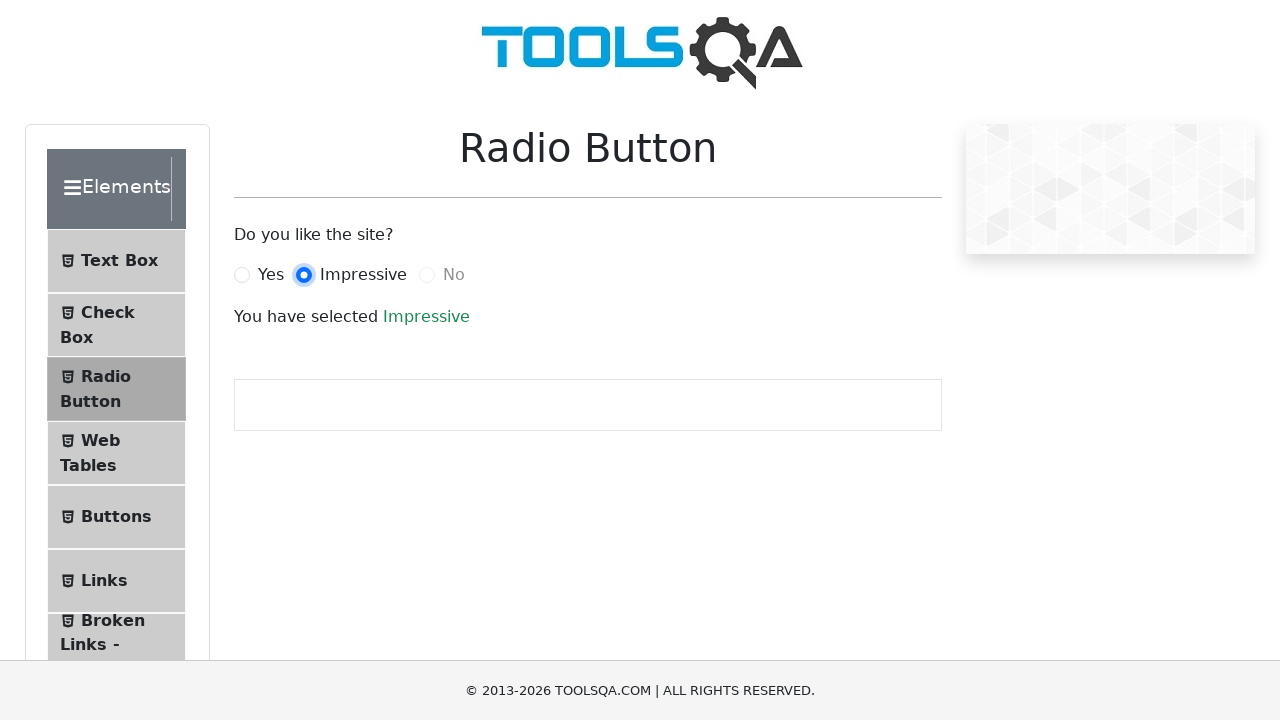